Tests drag and drop functionality on jQueryUI's droppable demo page by switching to an iframe and performing a drag and drop action from one element to another.

Starting URL: https://jqueryui.com/droppable/

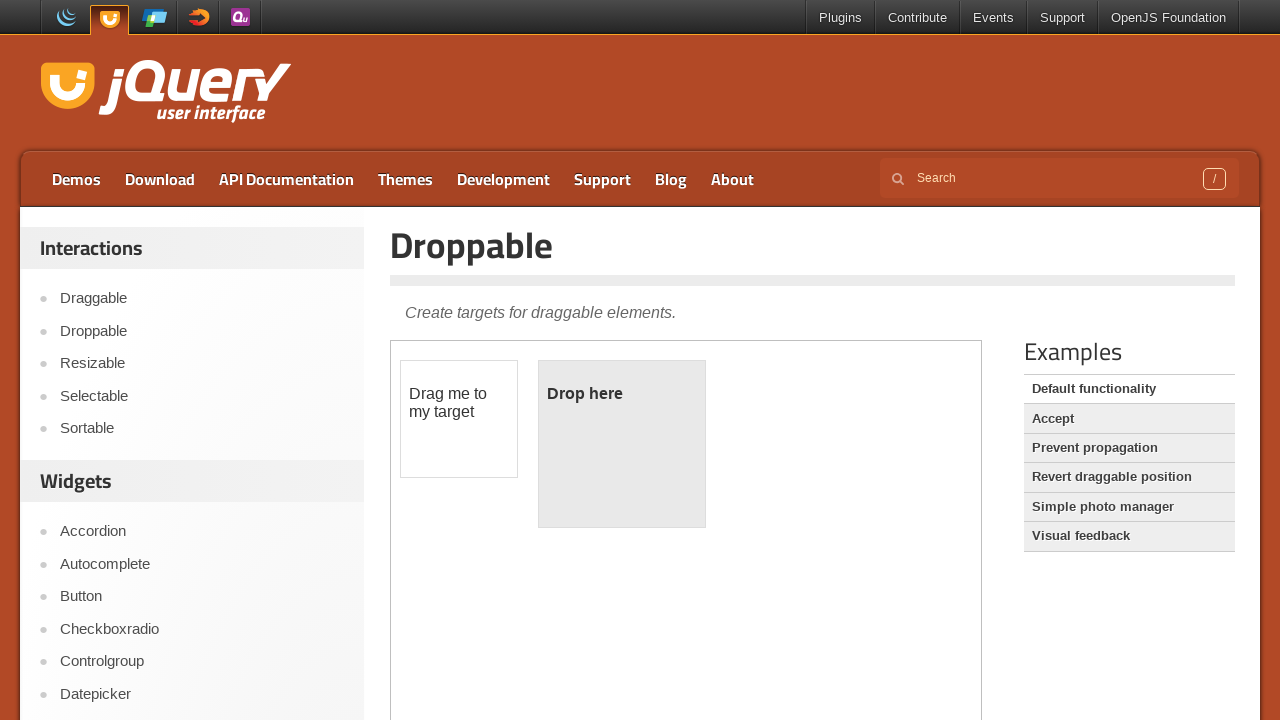

Waited for demo frame to load
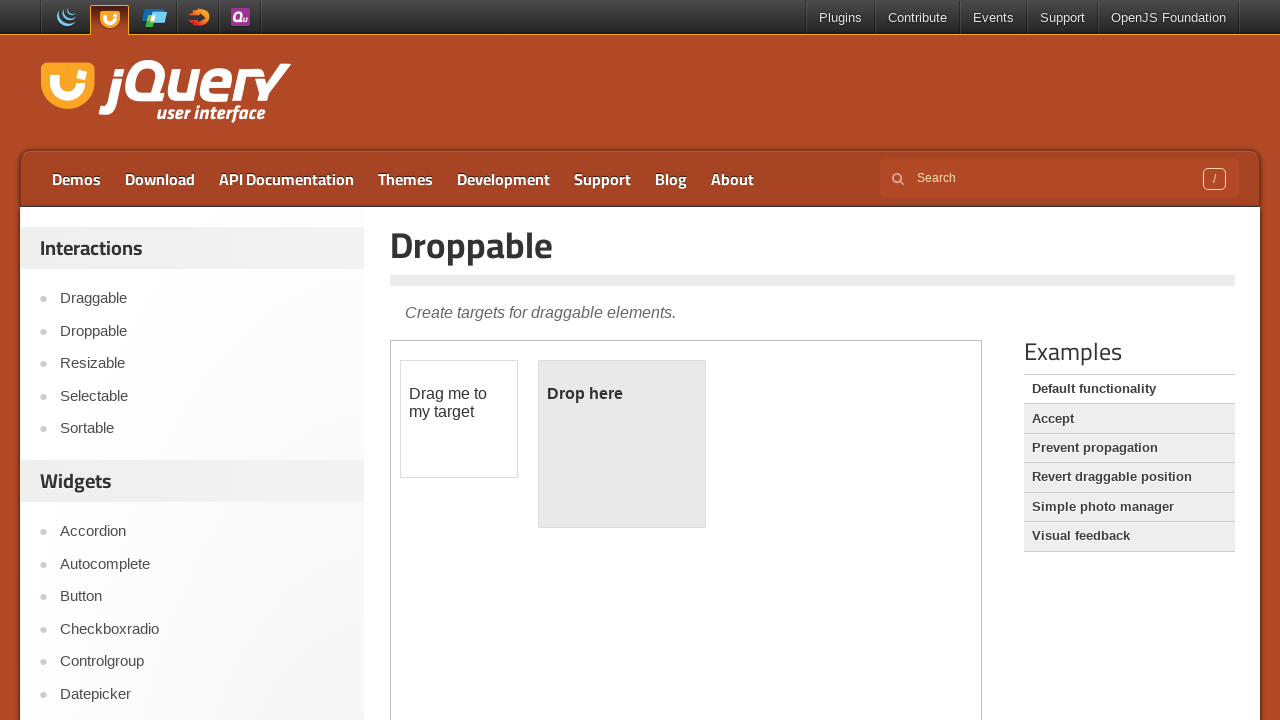

Located the demo iframe
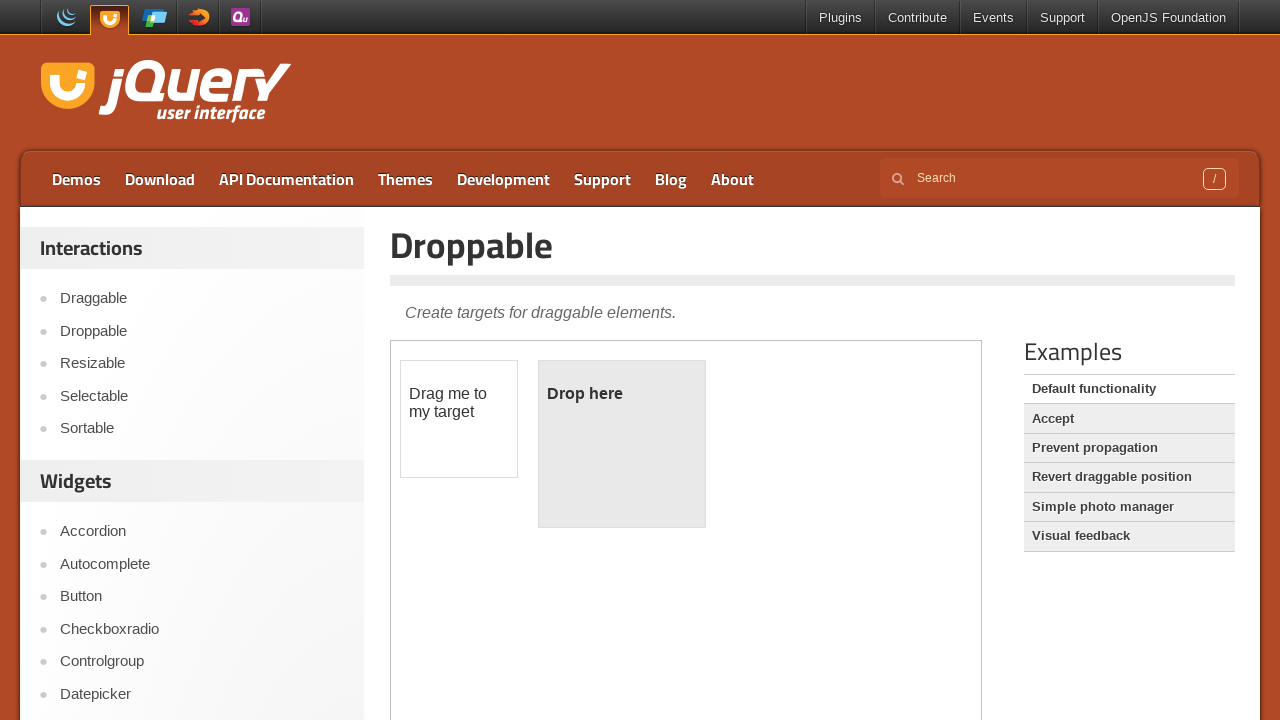

Draggable element is now visible in the iframe
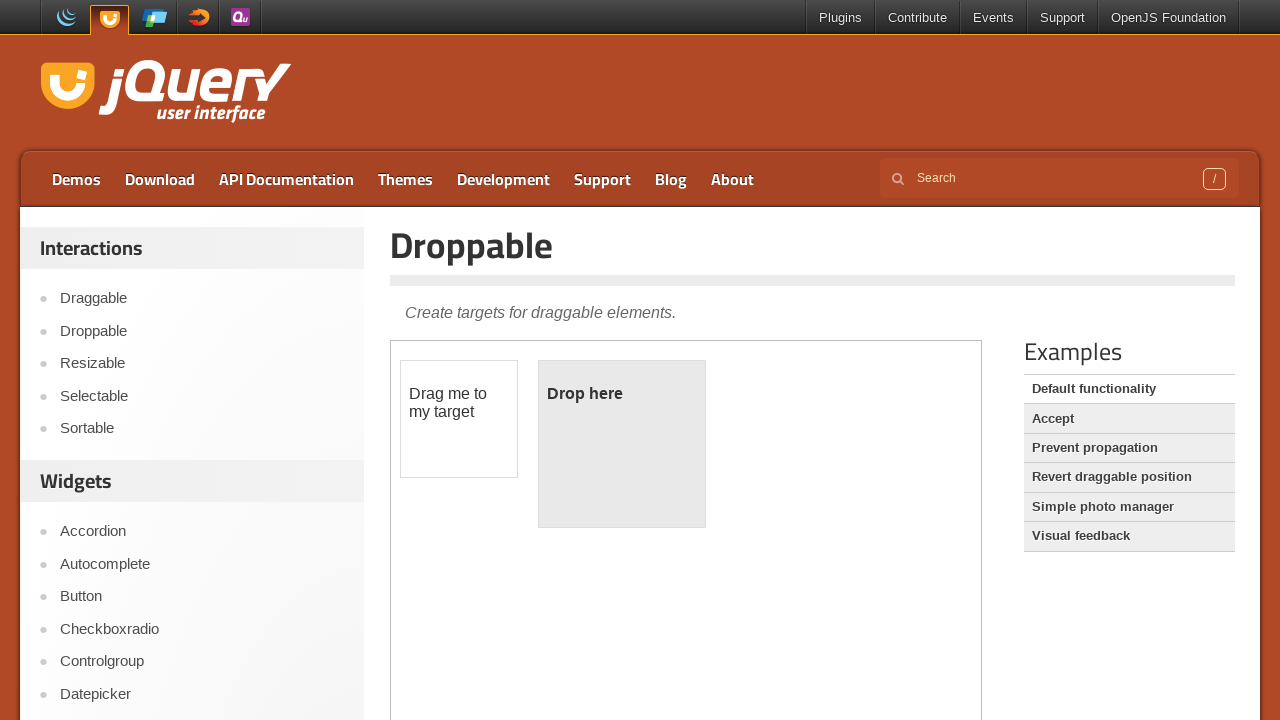

Located draggable element
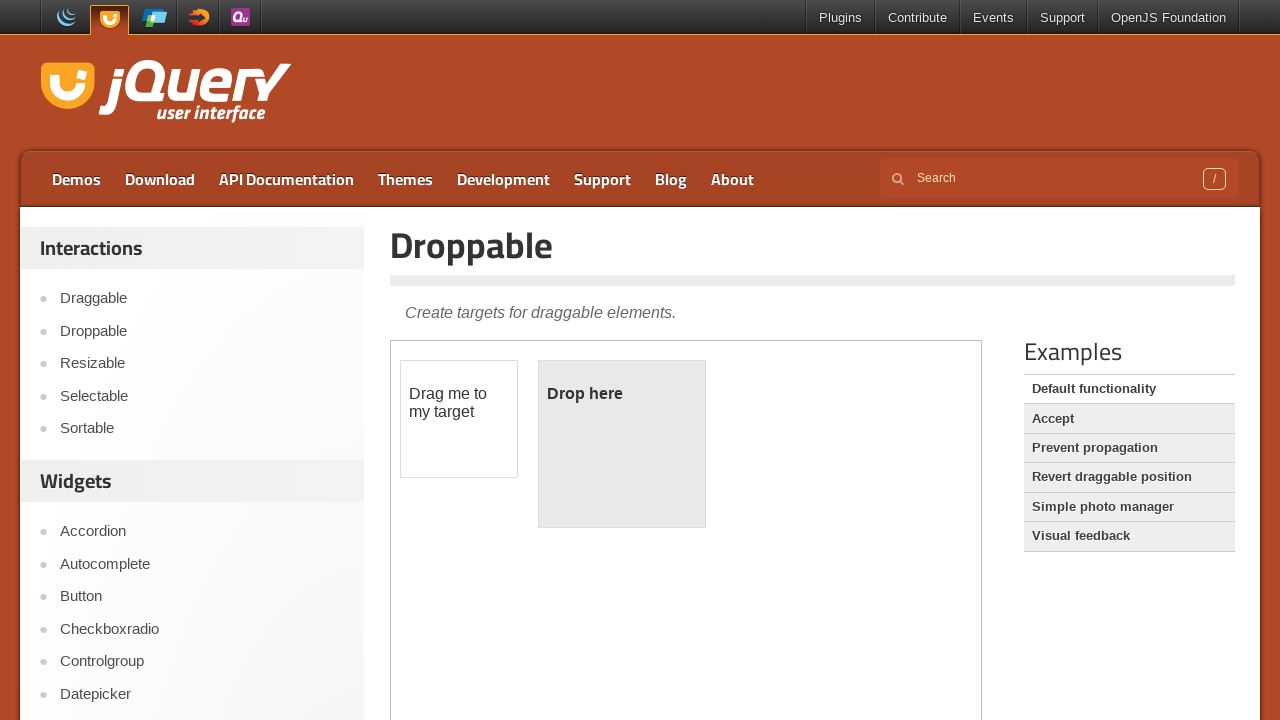

Located droppable element
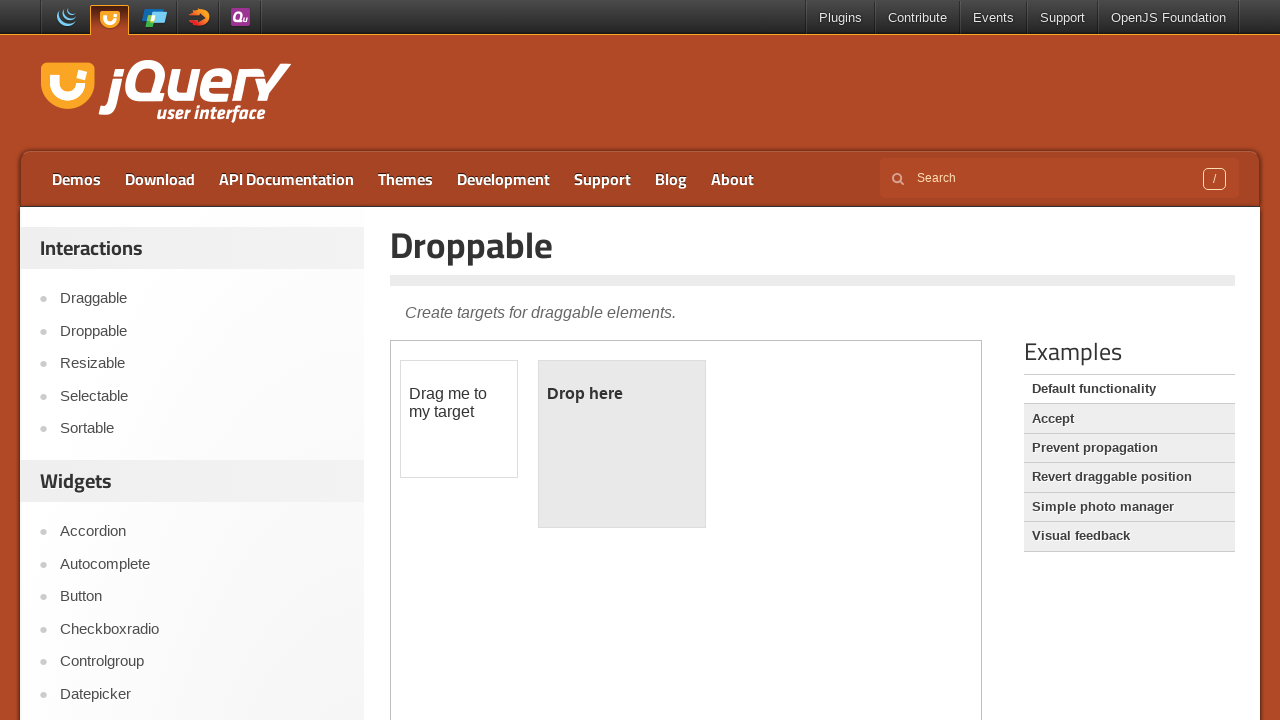

Performed drag and drop action from draggable to droppable element at (622, 444)
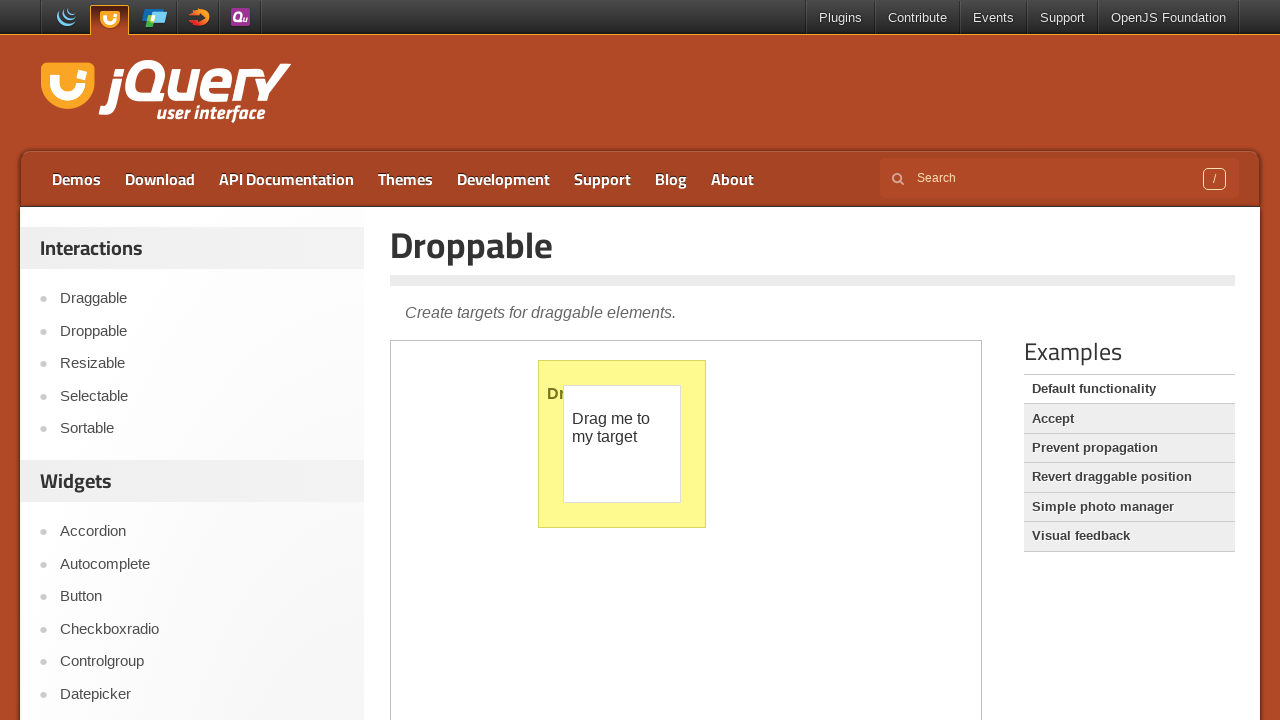

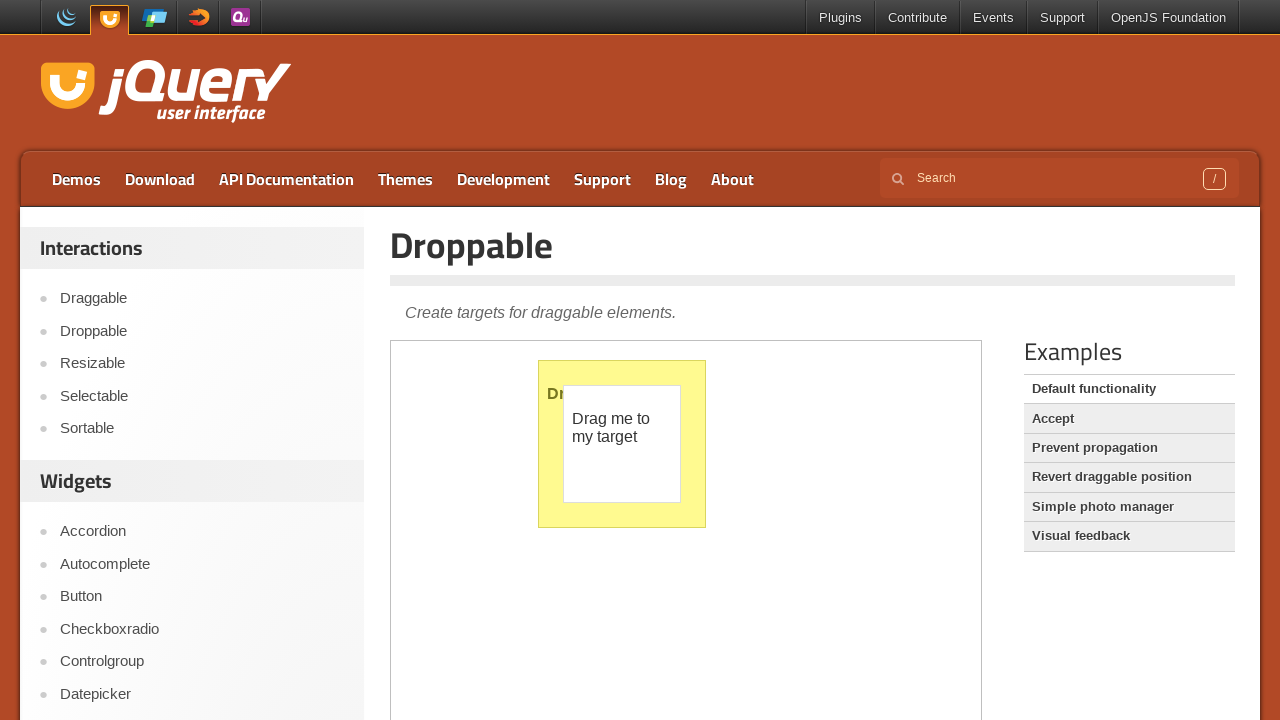